Tests that edits are saved when the input loses focus (blur event)

Starting URL: https://demo.playwright.dev/todomvc

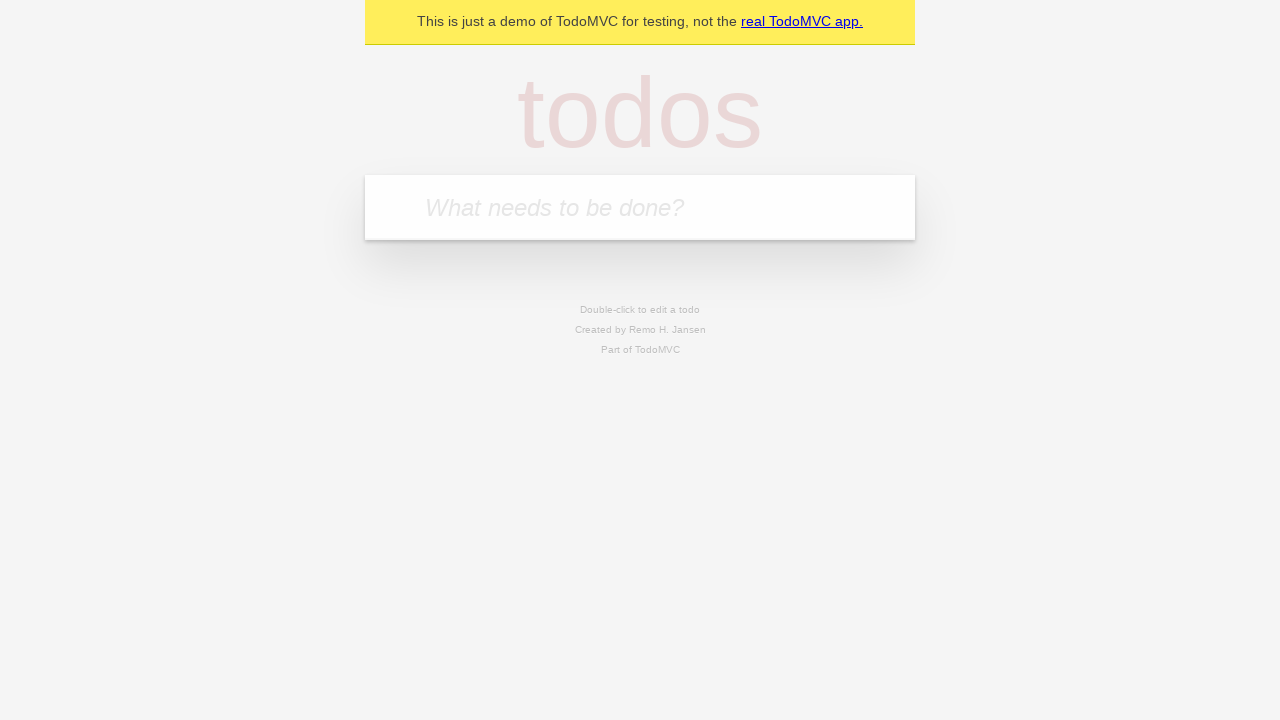

Filled todo input with 'buy some cheese' on internal:attr=[placeholder="What needs to be done?"i]
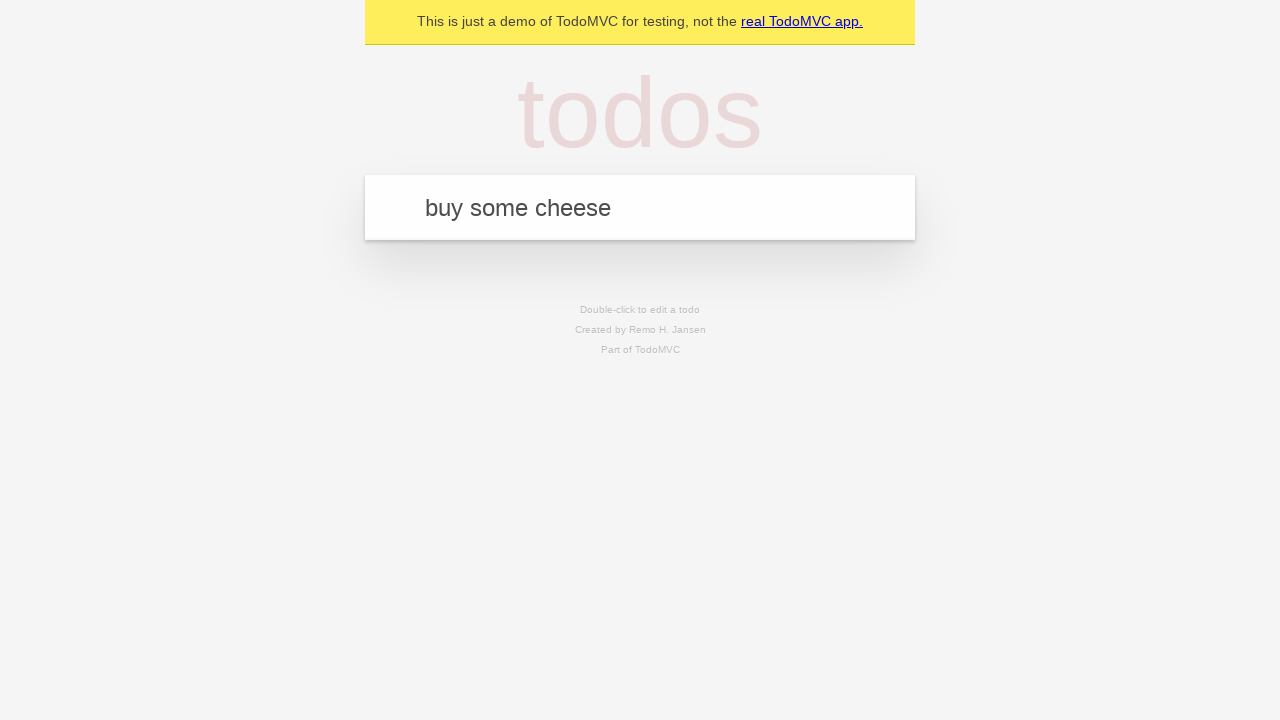

Pressed Enter to create first todo on internal:attr=[placeholder="What needs to be done?"i]
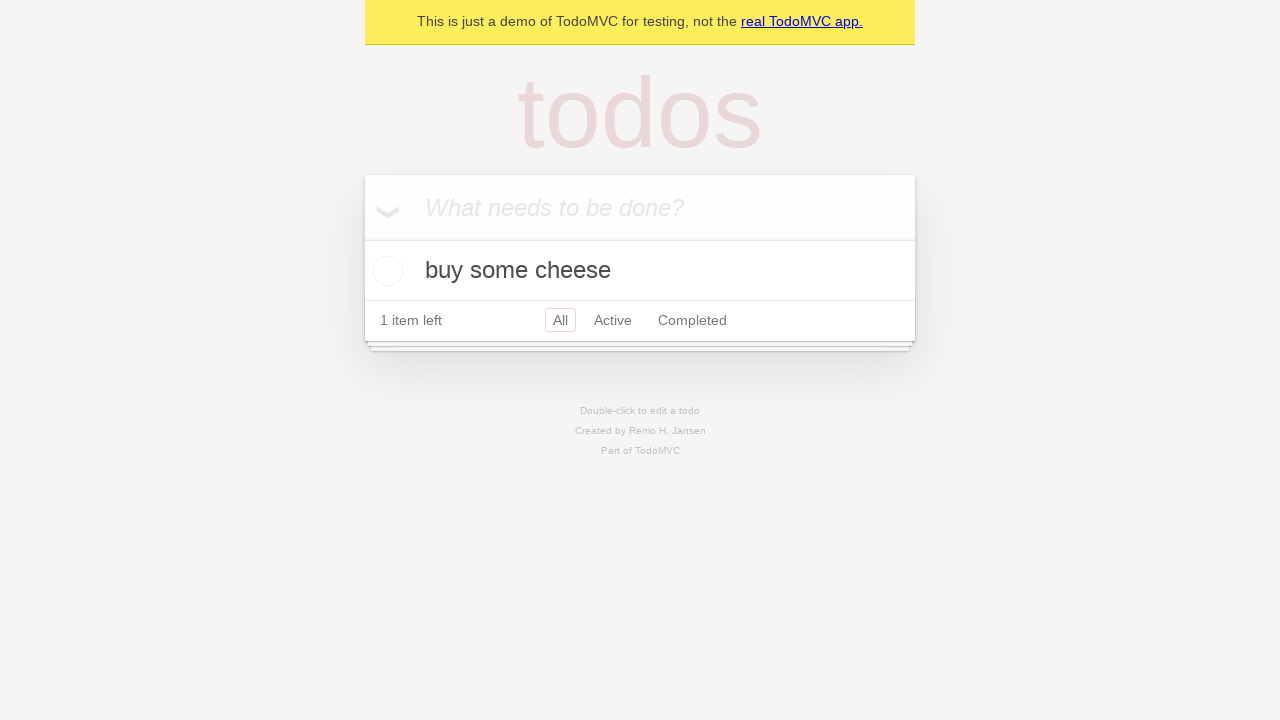

Filled todo input with 'feed the cat' on internal:attr=[placeholder="What needs to be done?"i]
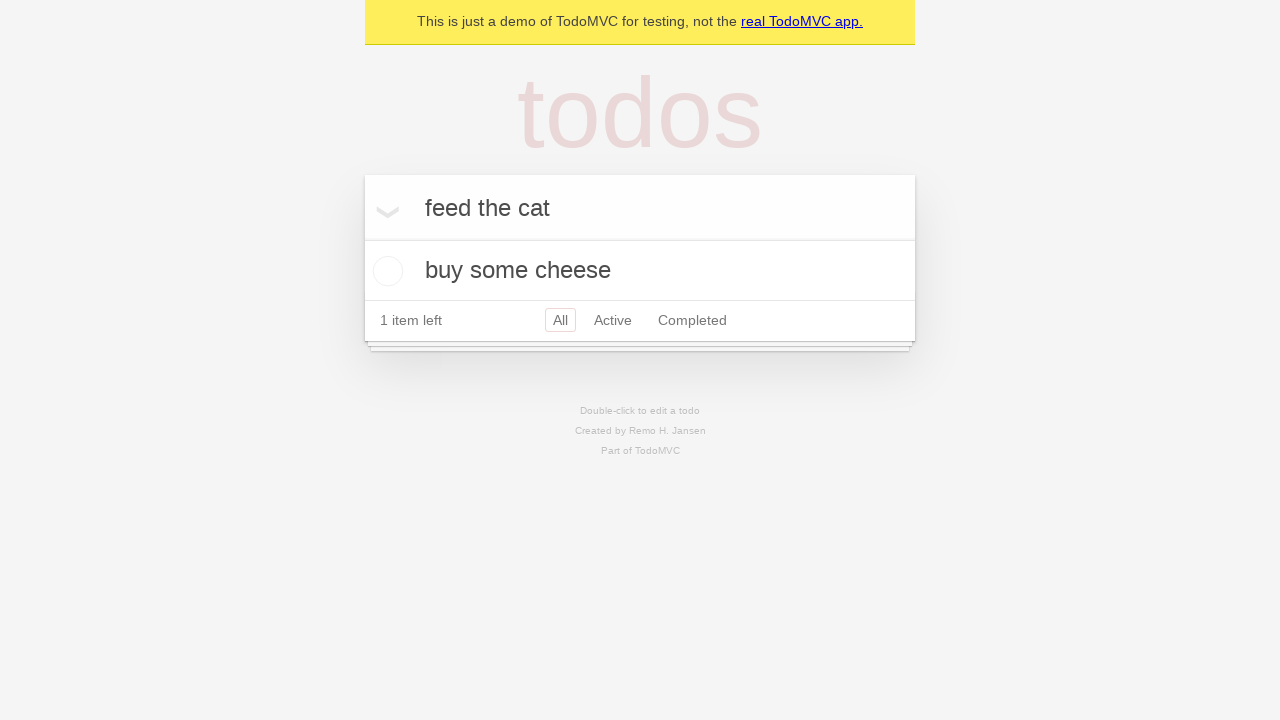

Pressed Enter to create second todo on internal:attr=[placeholder="What needs to be done?"i]
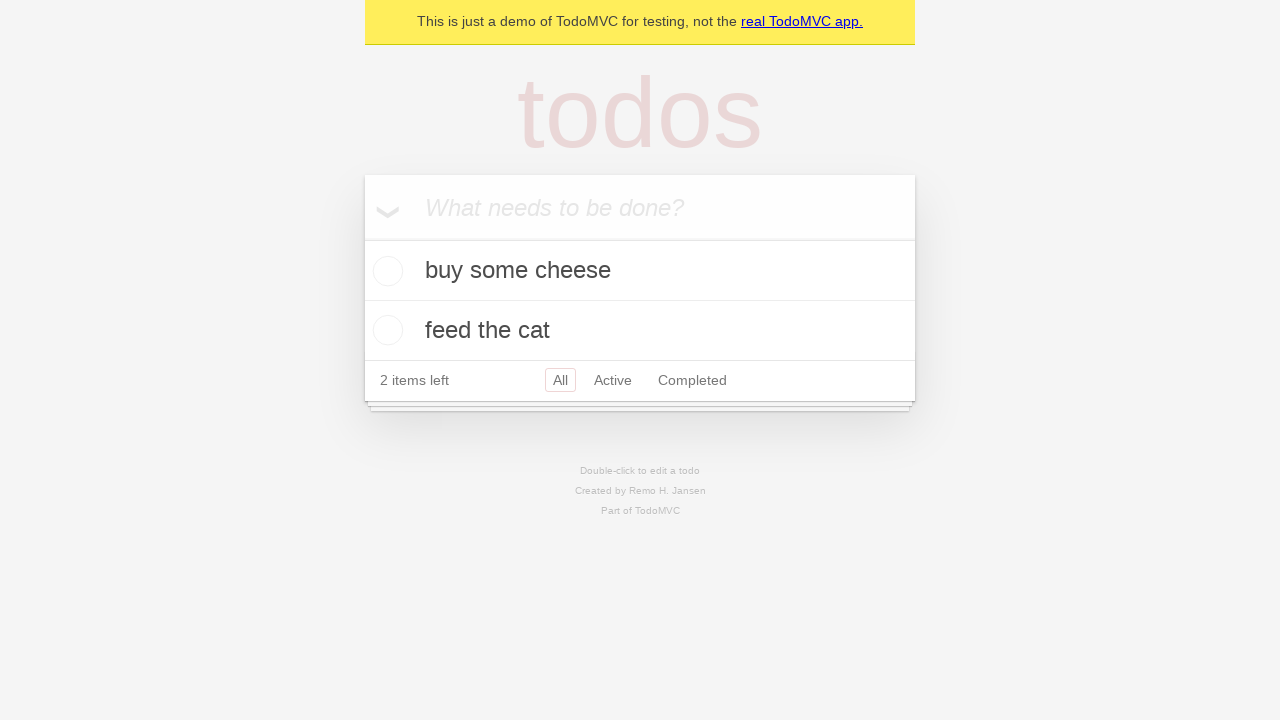

Filled todo input with 'book a doctors appointment' on internal:attr=[placeholder="What needs to be done?"i]
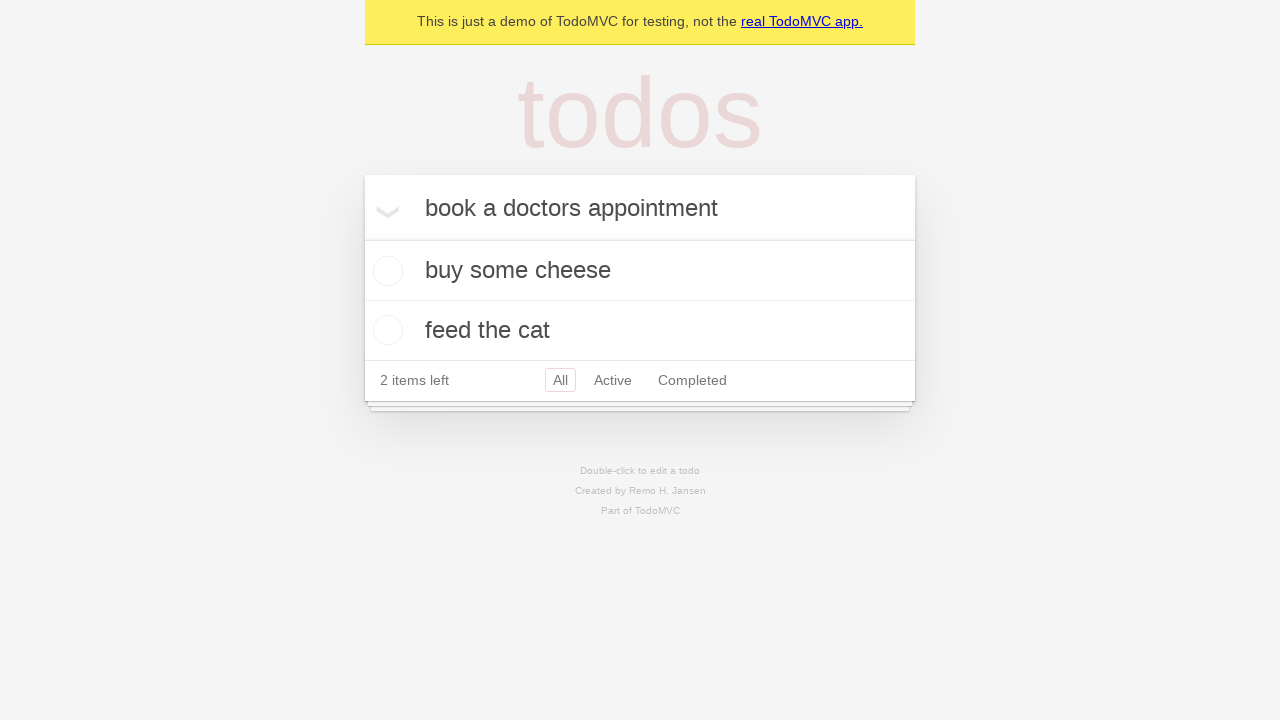

Pressed Enter to create third todo on internal:attr=[placeholder="What needs to be done?"i]
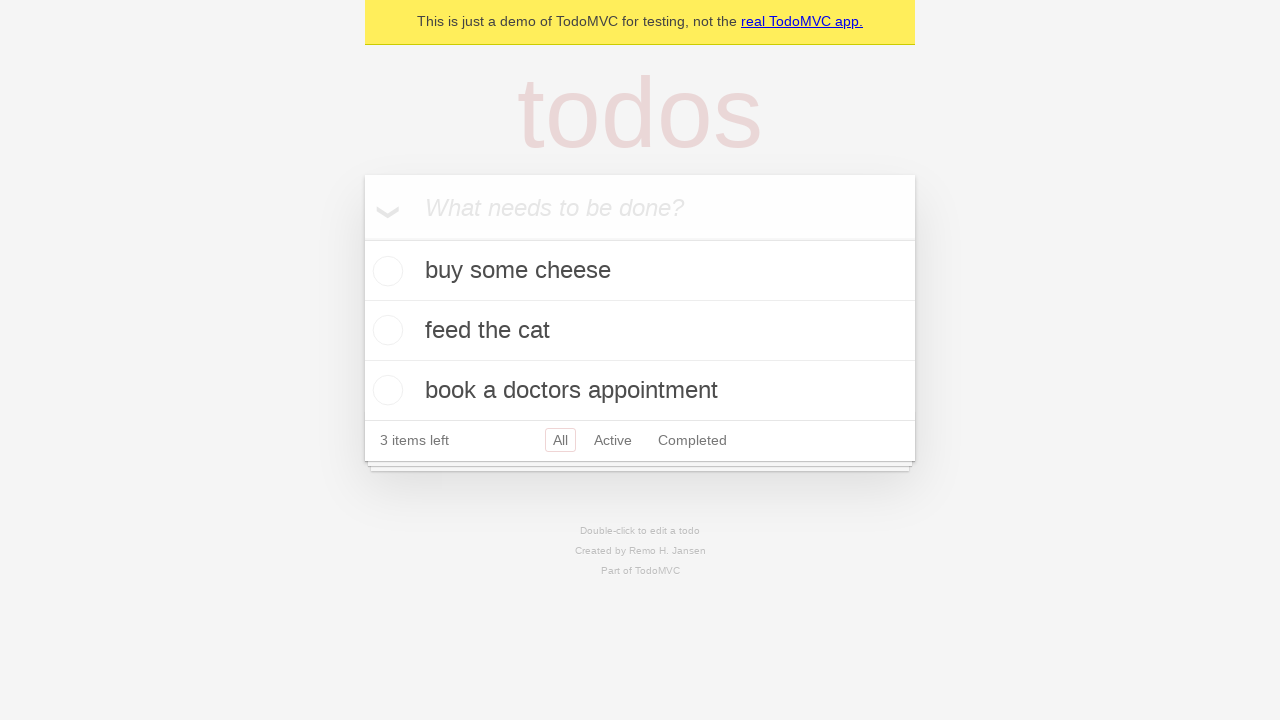

Double-clicked second todo item to enter edit mode at (640, 331) on internal:testid=[data-testid="todo-item"s] >> nth=1
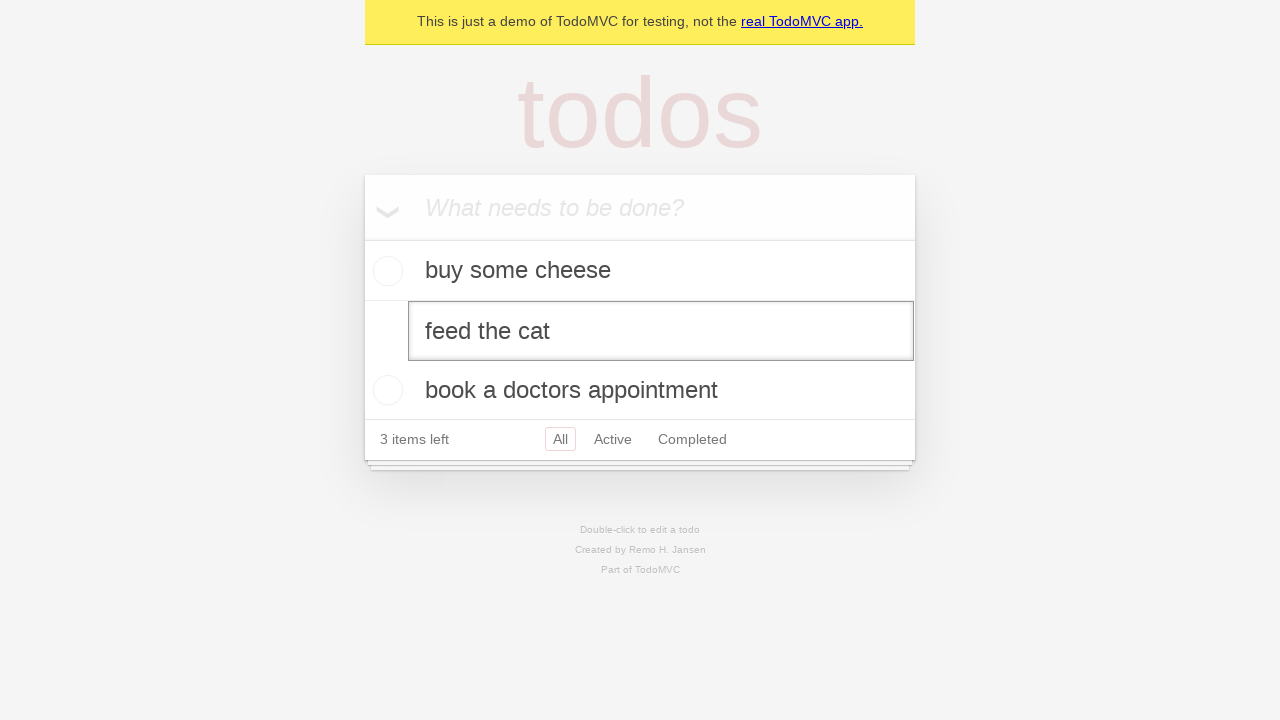

Changed todo text from 'feed the cat' to 'buy some sausages' on internal:testid=[data-testid="todo-item"s] >> nth=1 >> internal:role=textbox[nam
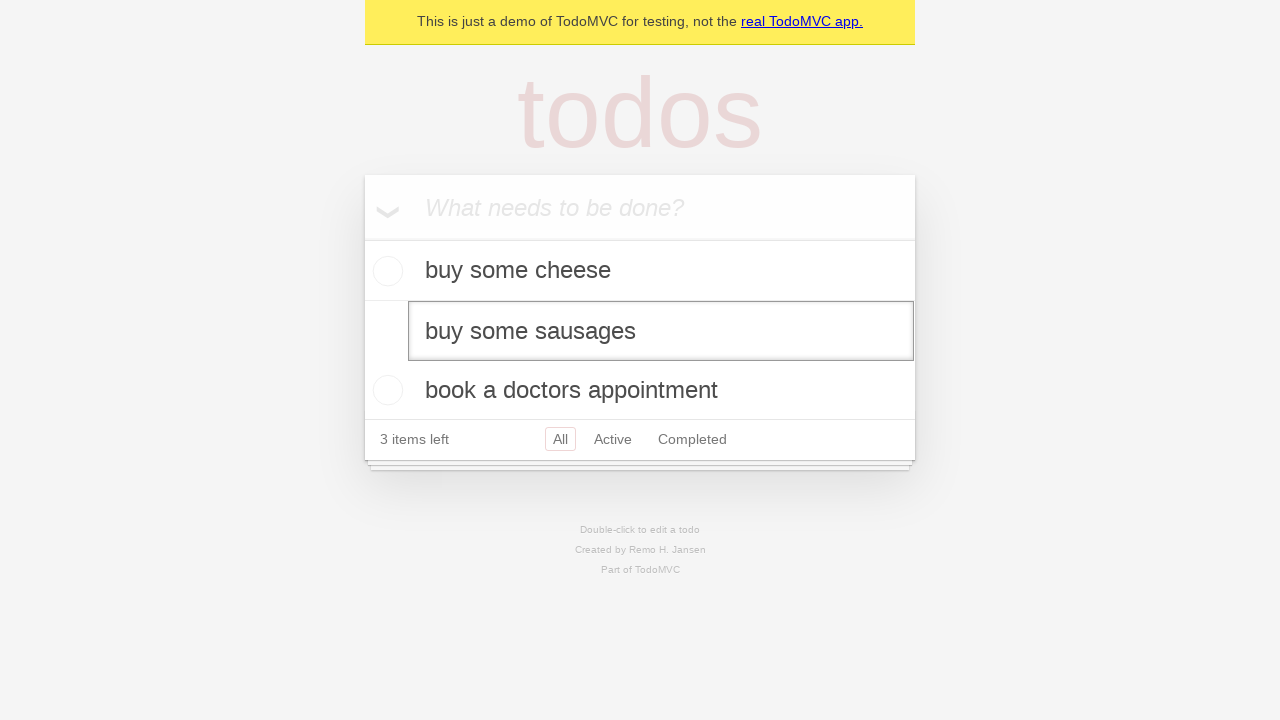

Triggered blur event on edit textbox to save changes
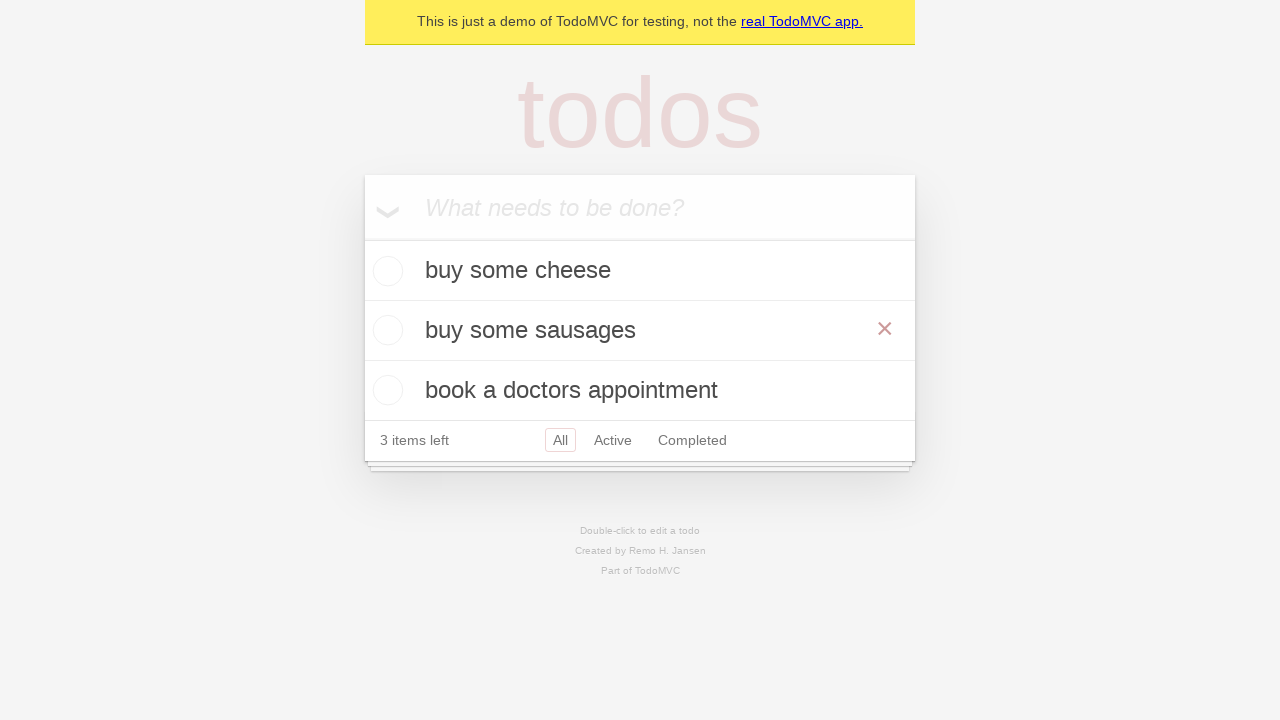

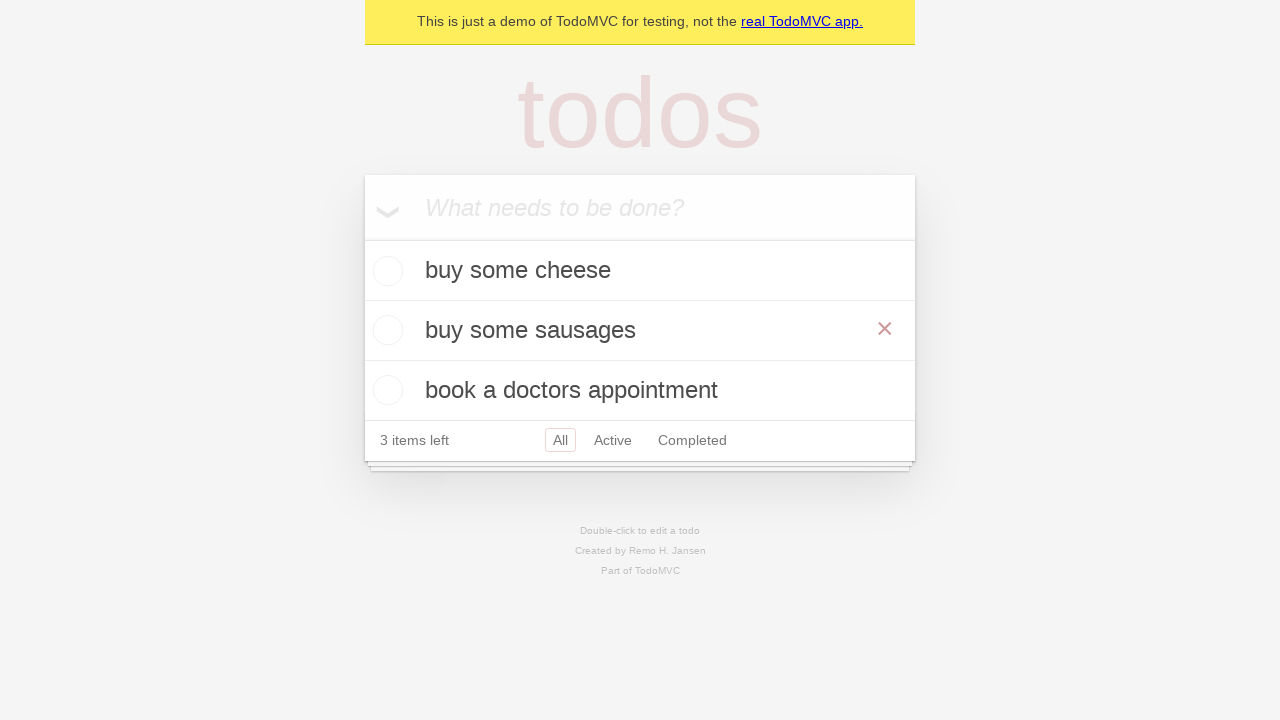